Tests a heating floor calculator form by filling in width, length, room type, heating type, and heat loss values, then submitting the calculation.

Starting URL: https://kermi-fko.ru/raschety/Calc-Rehau-Solelec.aspx

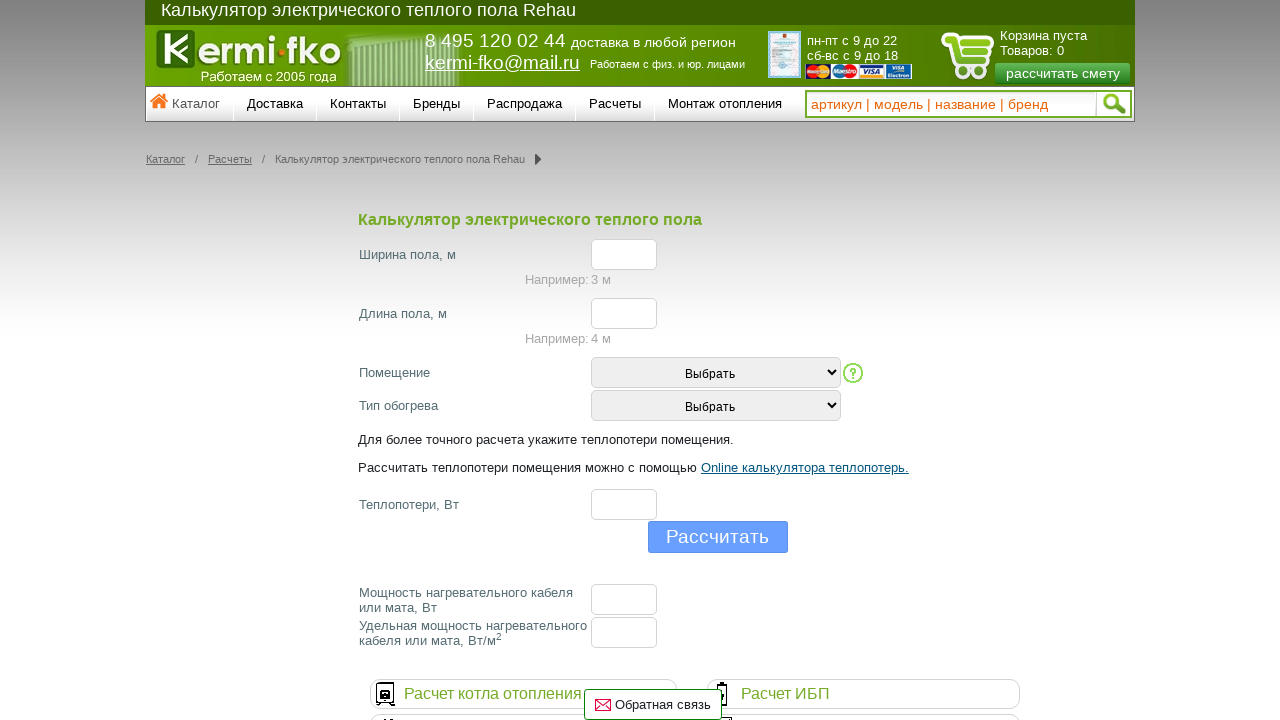

Filled width field with value '3' on #el_f_width
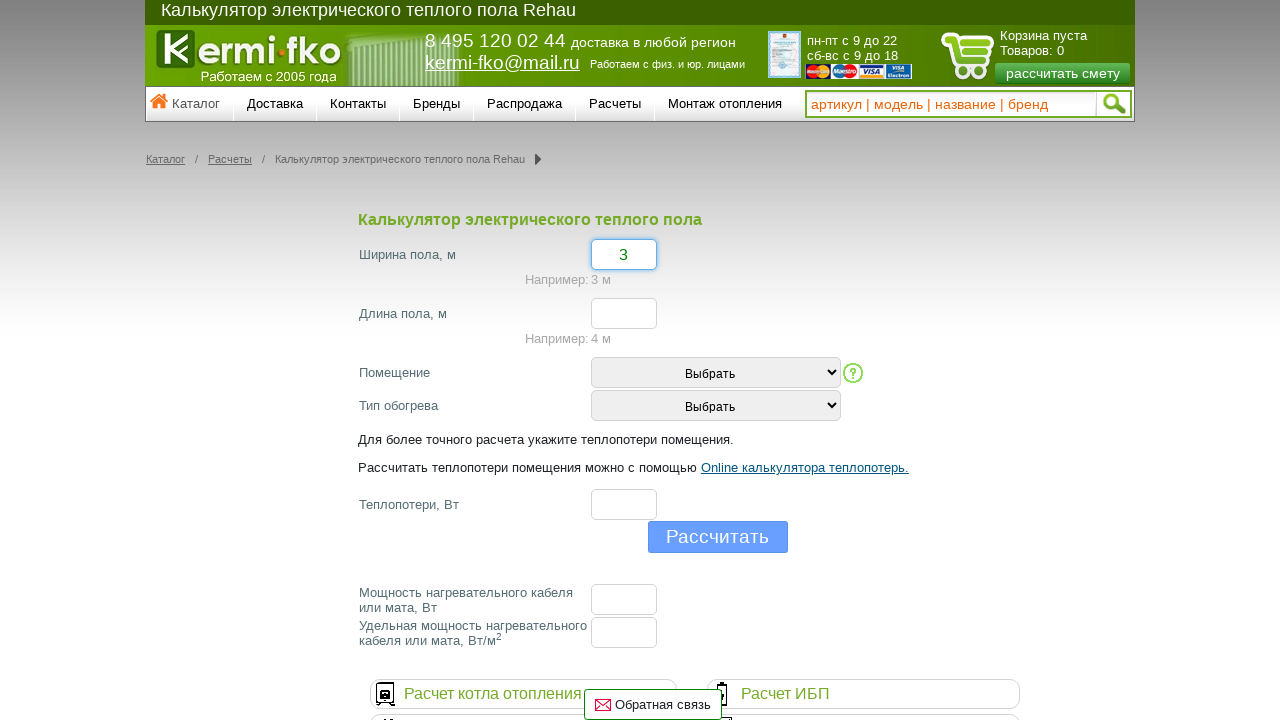

Filled length field with value '4' on #el_f_lenght
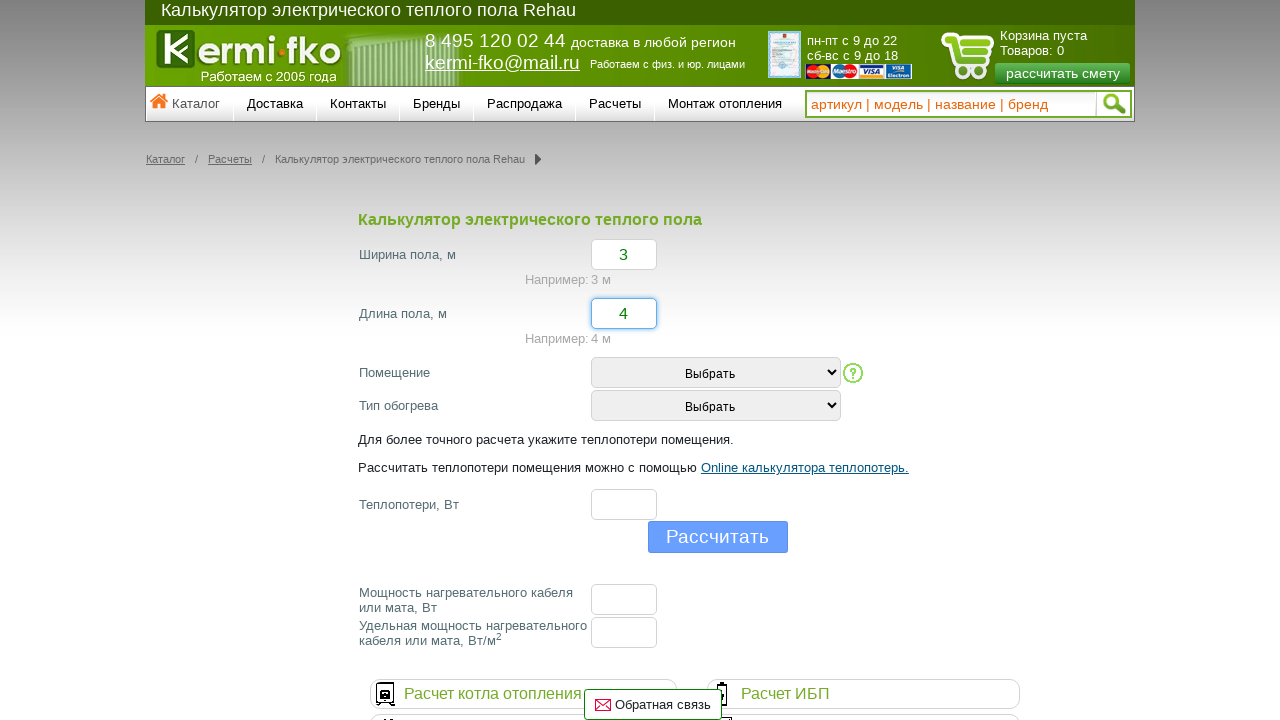

Selected room type option at index 1 on #room_type
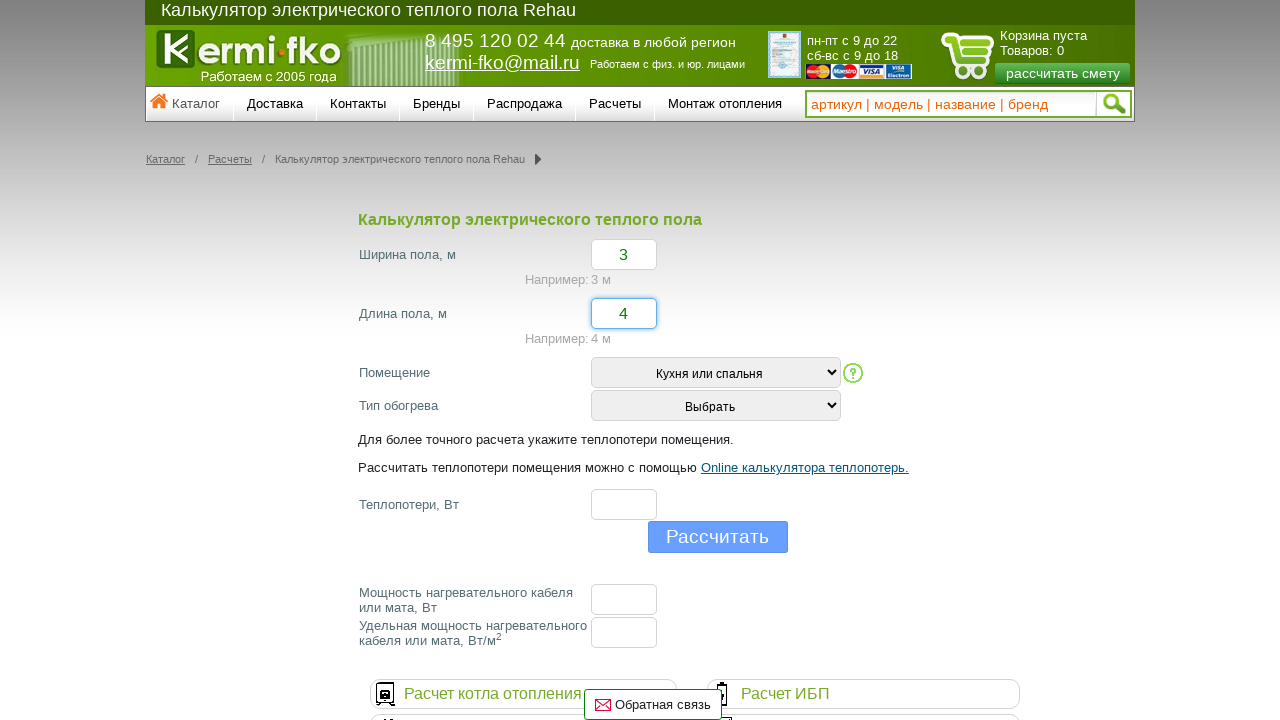

Selected heating type option at index 1 on #heating_type
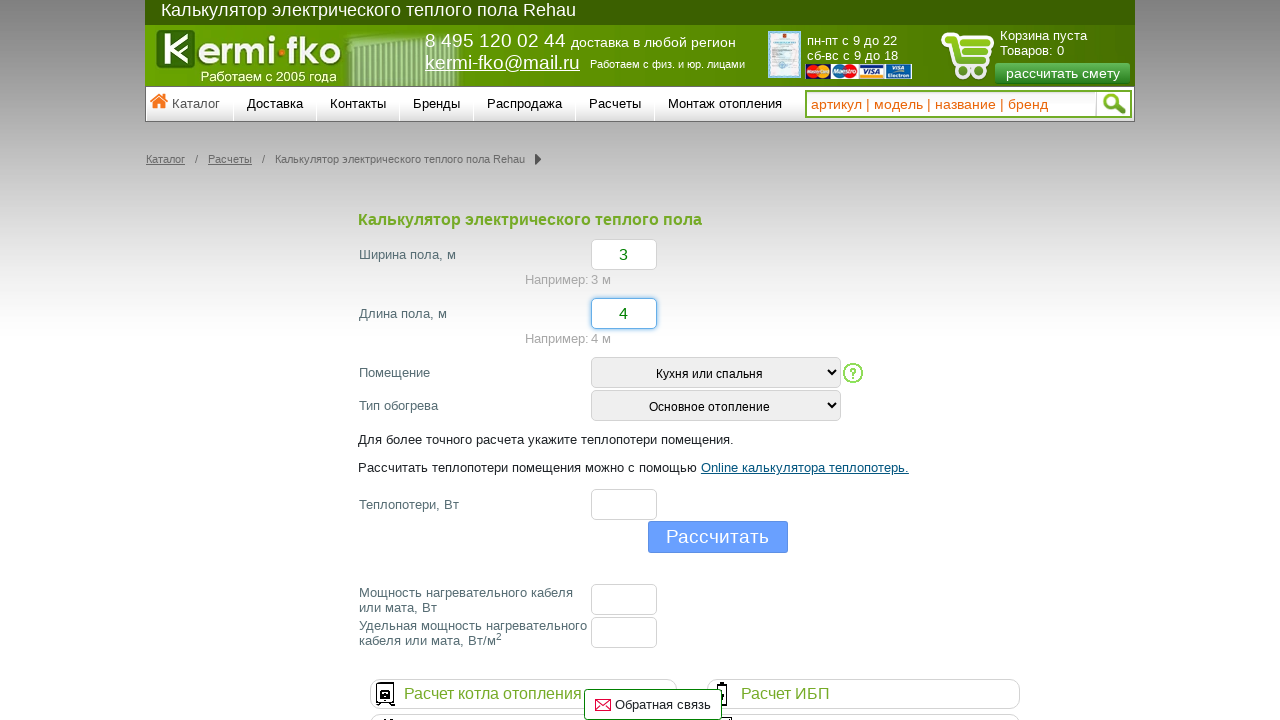

Filled heat loss field with value '12' on #el_f_losses
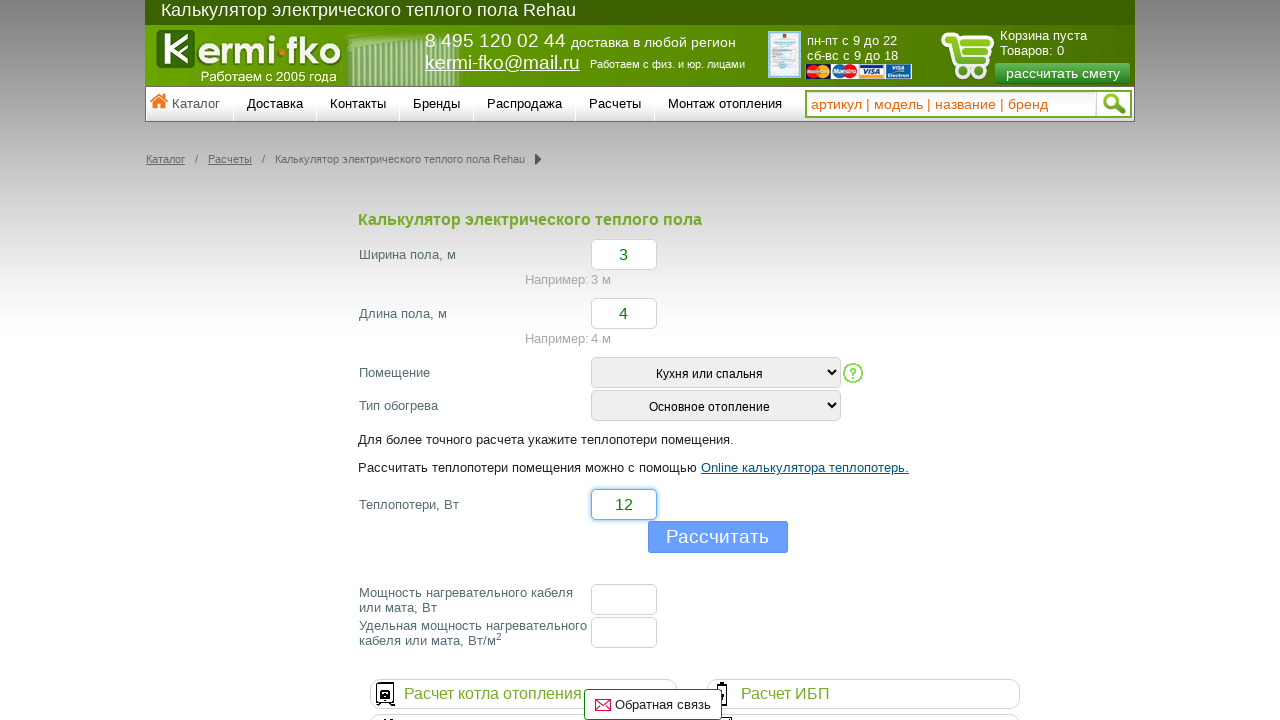

Clicked calculate button to submit form at (718, 537) on input[name='button']
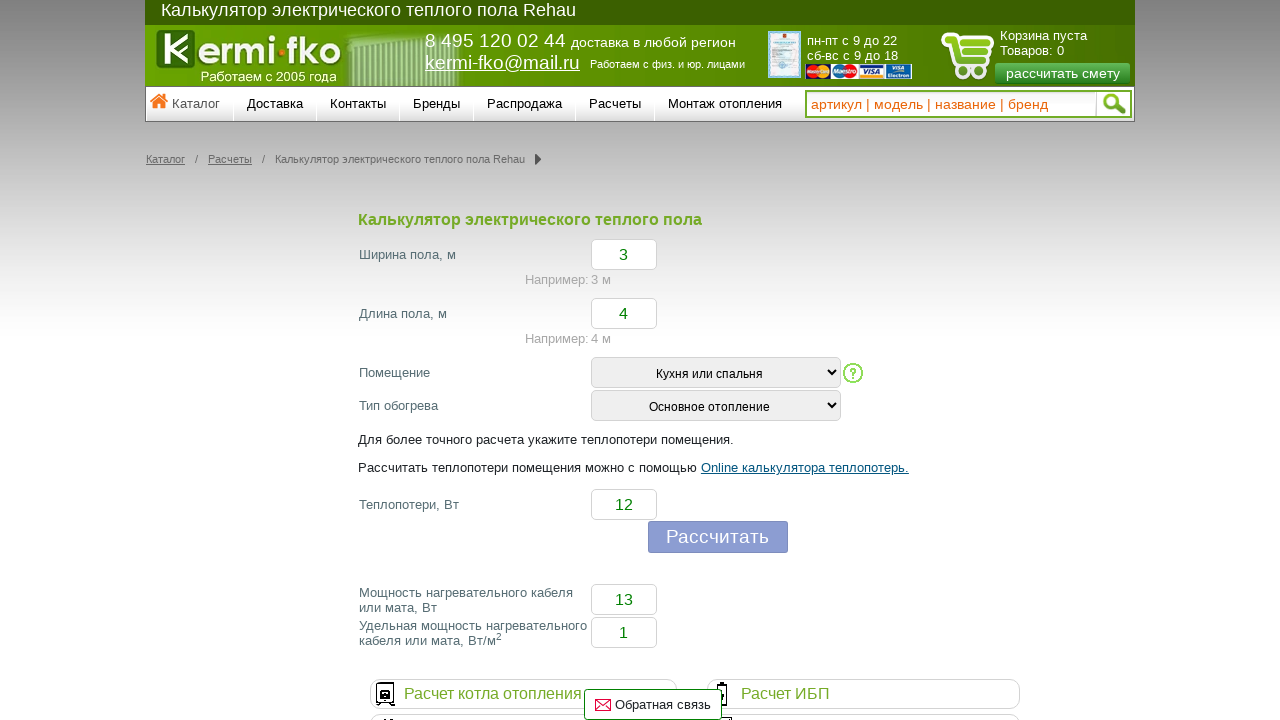

Waited 2 seconds for calculation results to load
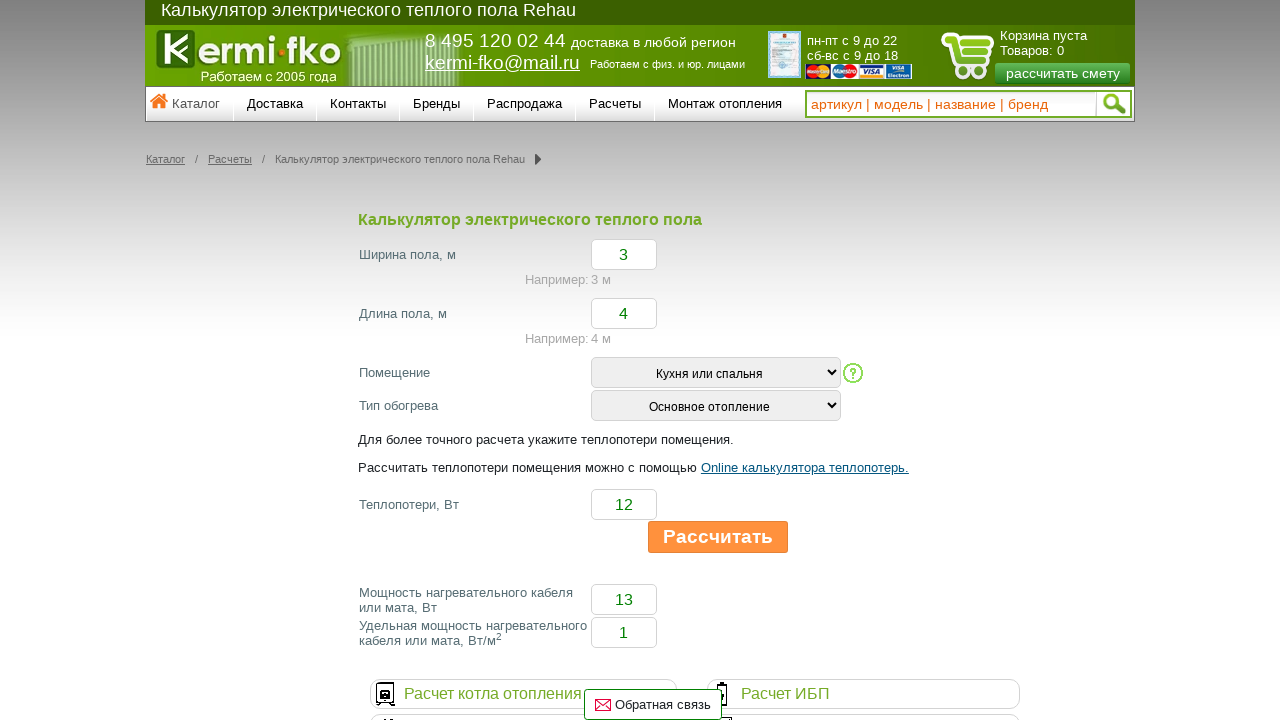

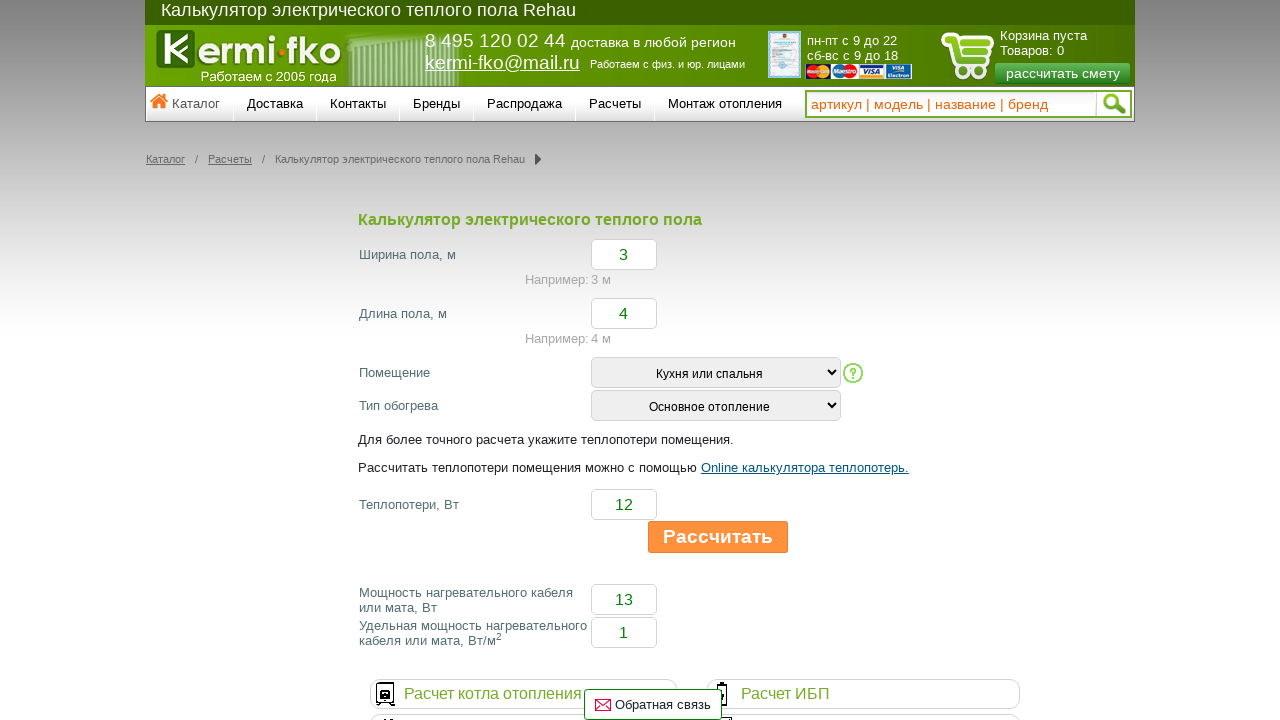